Adds a new todo item "123" to the TodoMVC demo application, then selects and deletes it

Starting URL: https://demo.playwright.dev/todomvc/#/

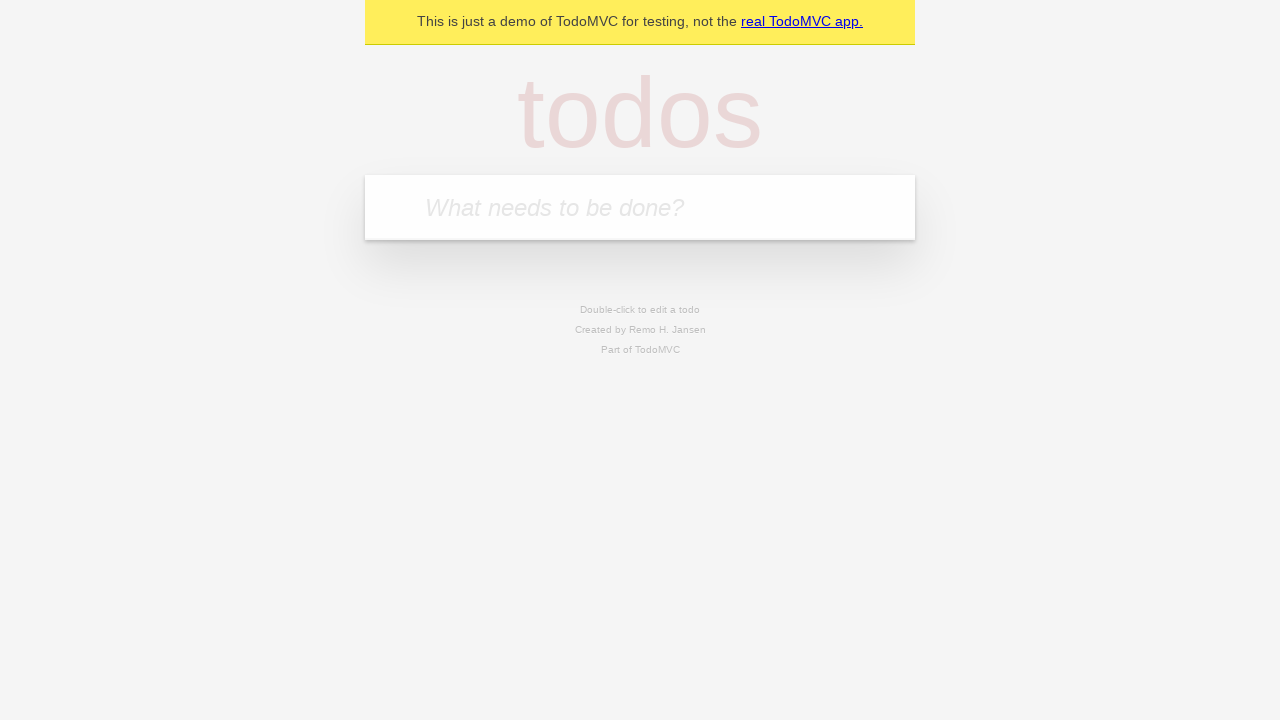

Filled todo input field with '123' on internal:attr=[placeholder="What needs to be done?"i]
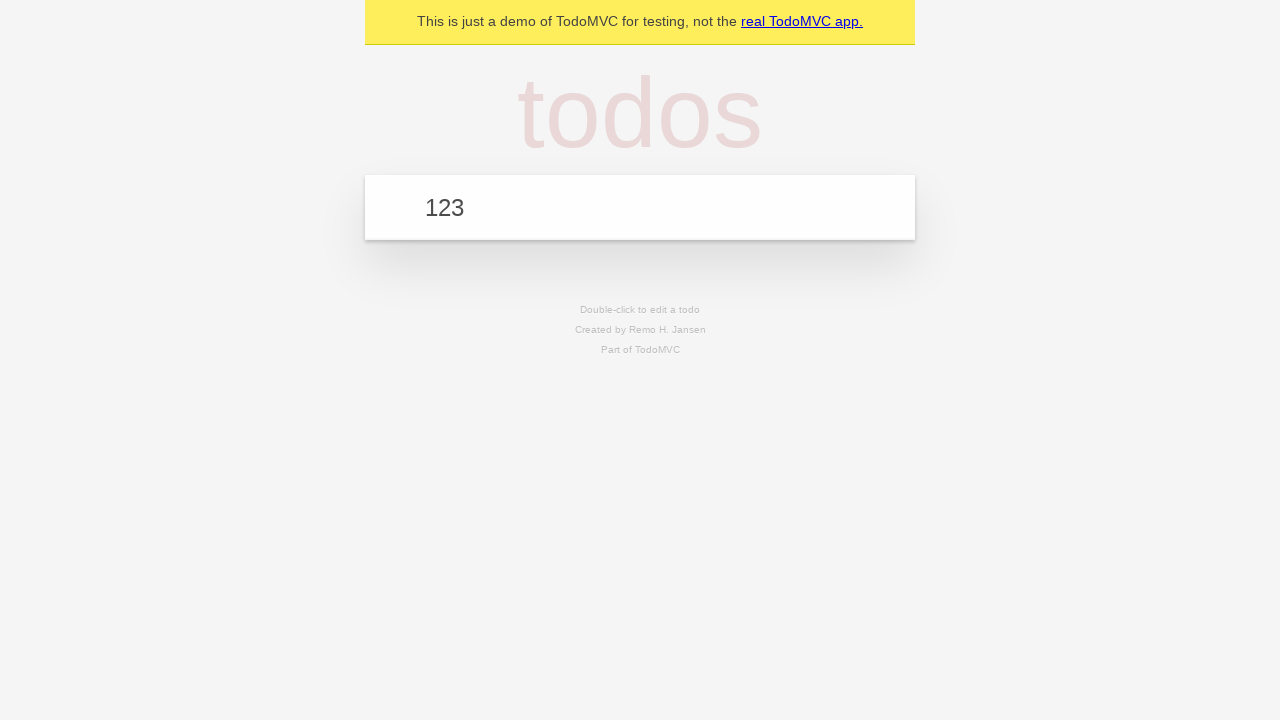

Pressed Enter to add the todo item on internal:attr=[placeholder="What needs to be done?"i]
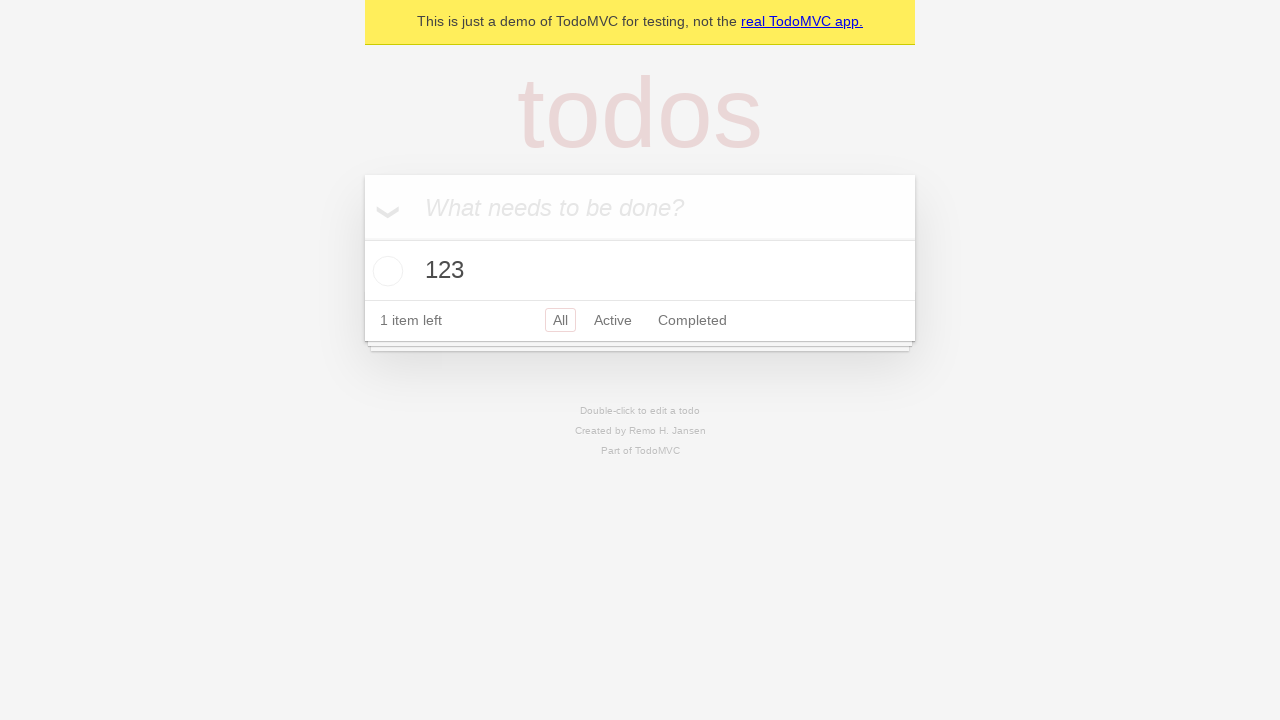

Clicked on the todo item to select it at (640, 271) on internal:testid=[data-testid="todo-title"s]
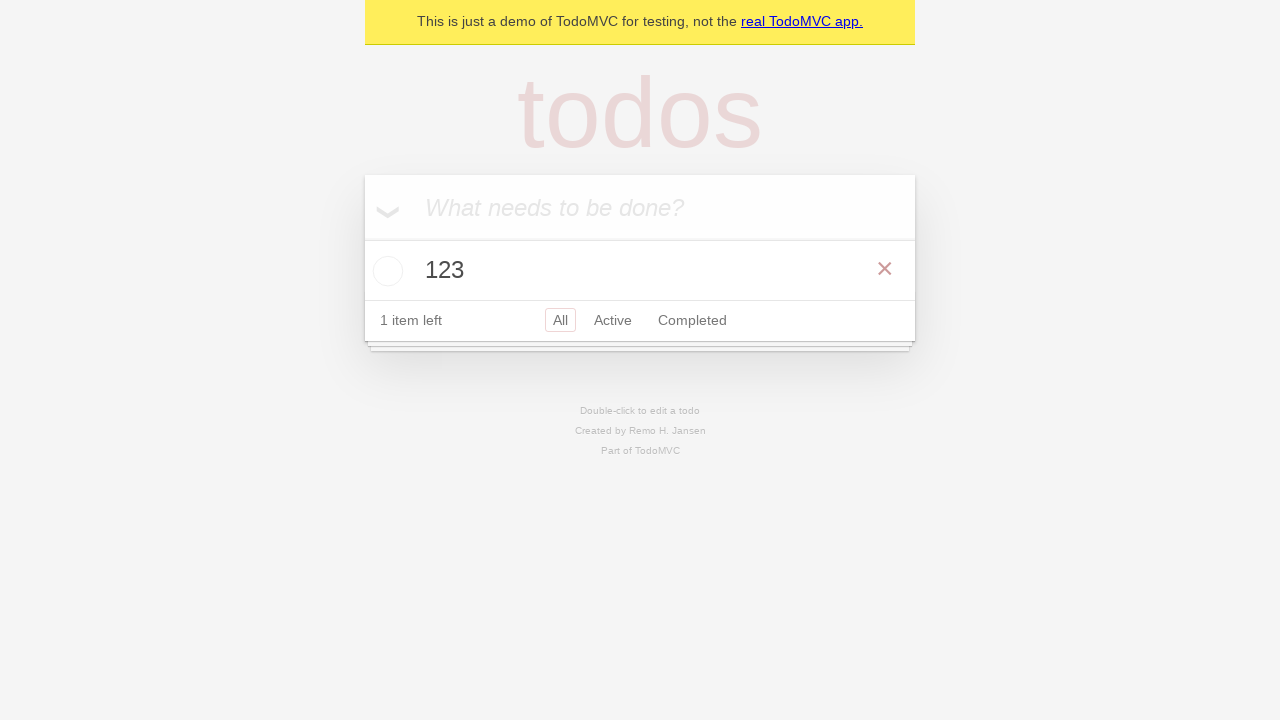

Clicked Delete button to remove the todo item at (885, 269) on internal:label="Delete"i
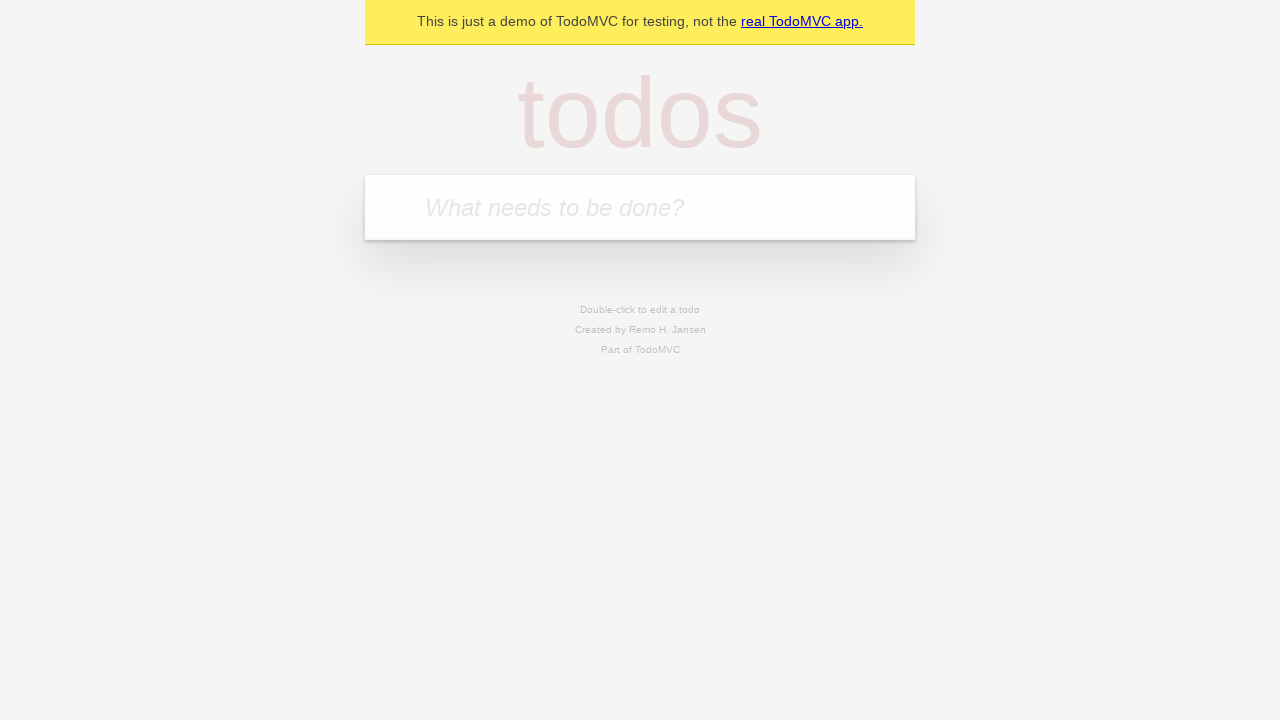

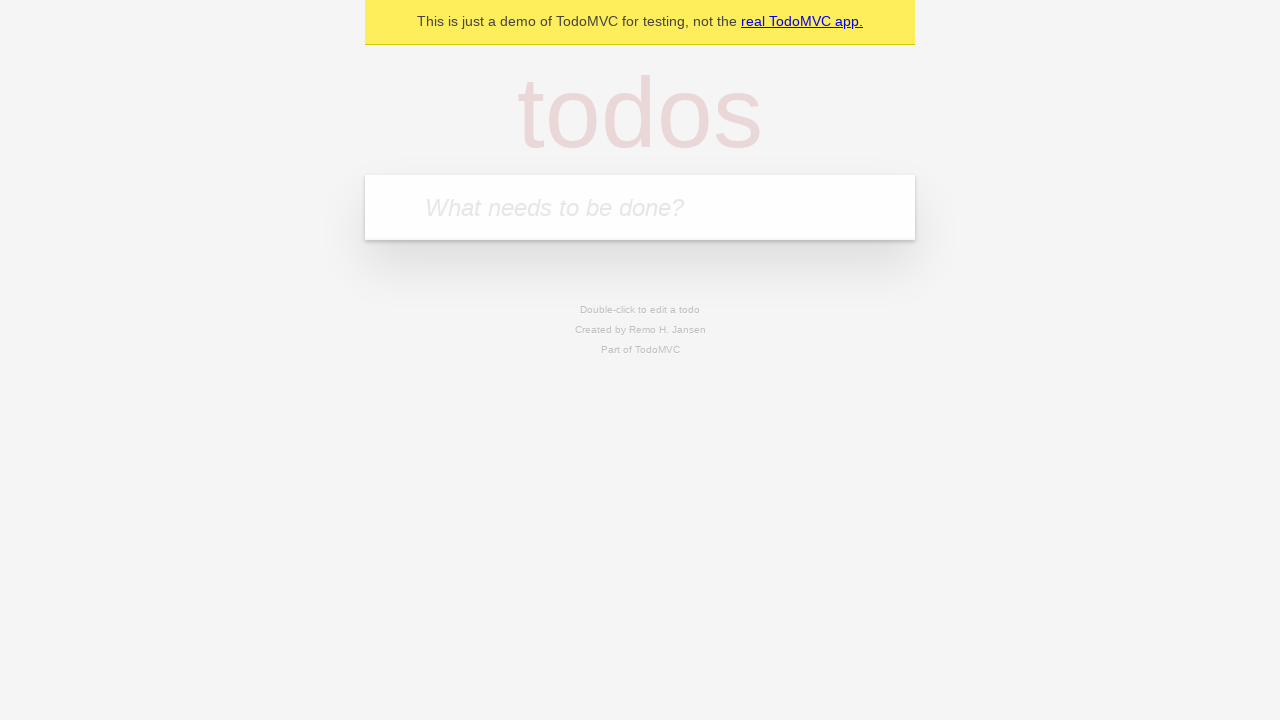